Tests user registration flow by clicking signup link, filling registration form with name and email, and submitting

Starting URL: https://automationexercise.com/

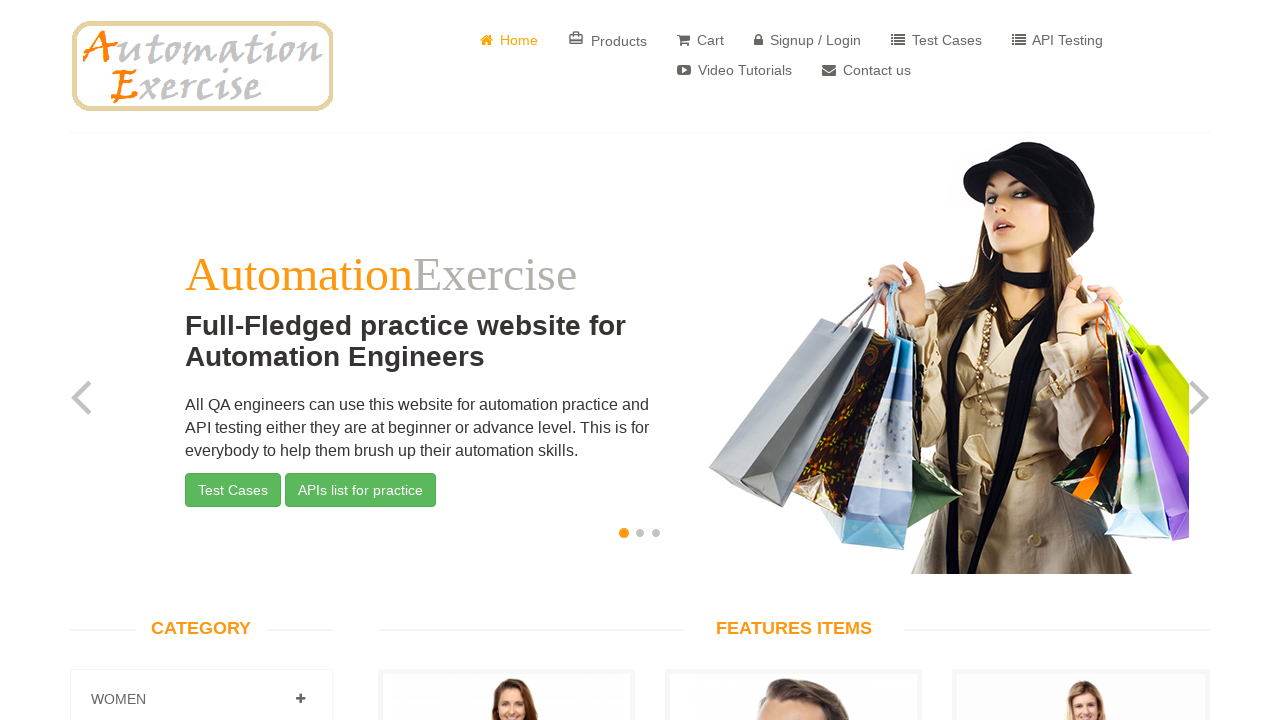

Clicked Signup / Login link at (808, 40) on a:has-text("Signup / Login")
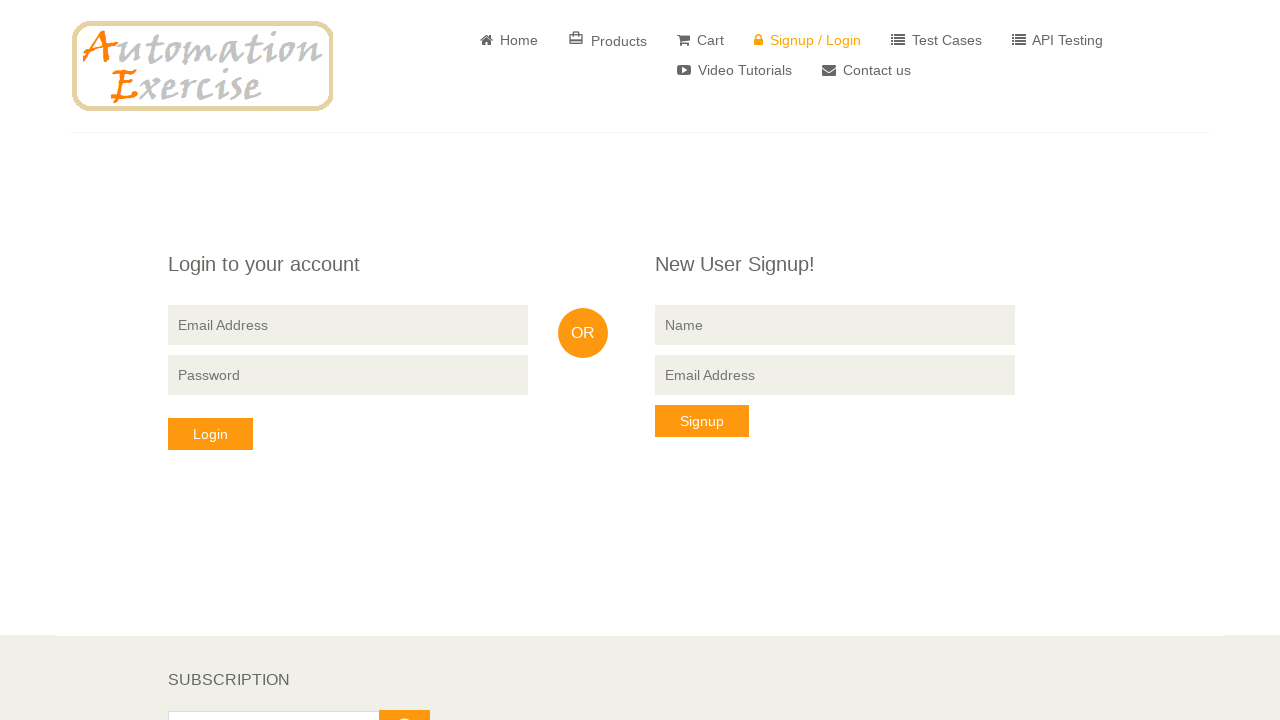

Name input field loaded
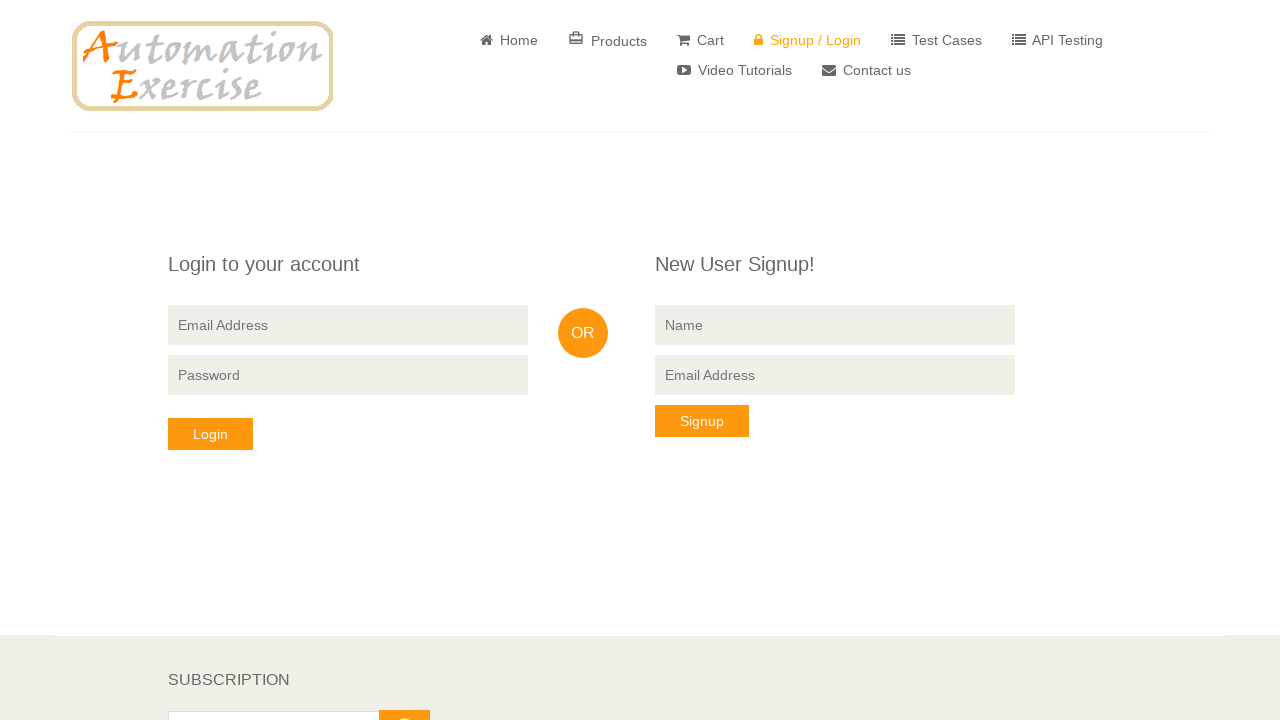

Filled name field with 'Test User 8392' on input[name="name"]
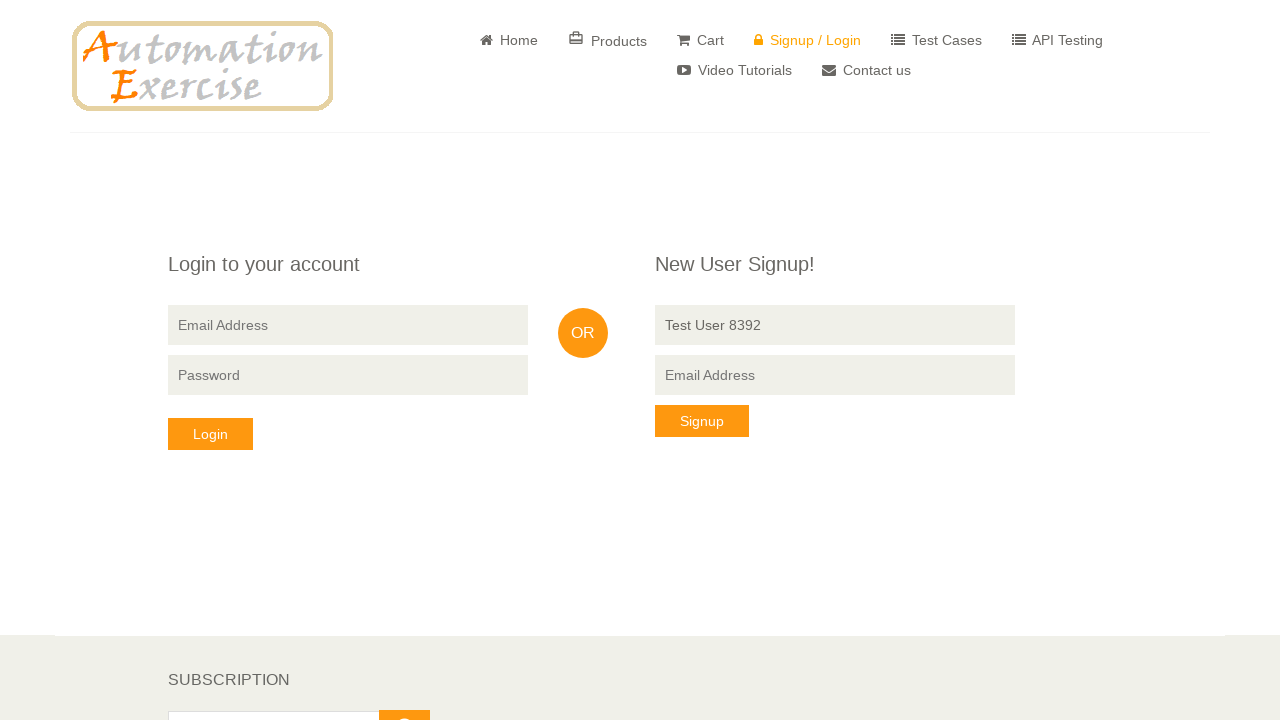

Filled email field with 'testuser8392@example.com' on input[name="email"][data-qa="signup-email"]
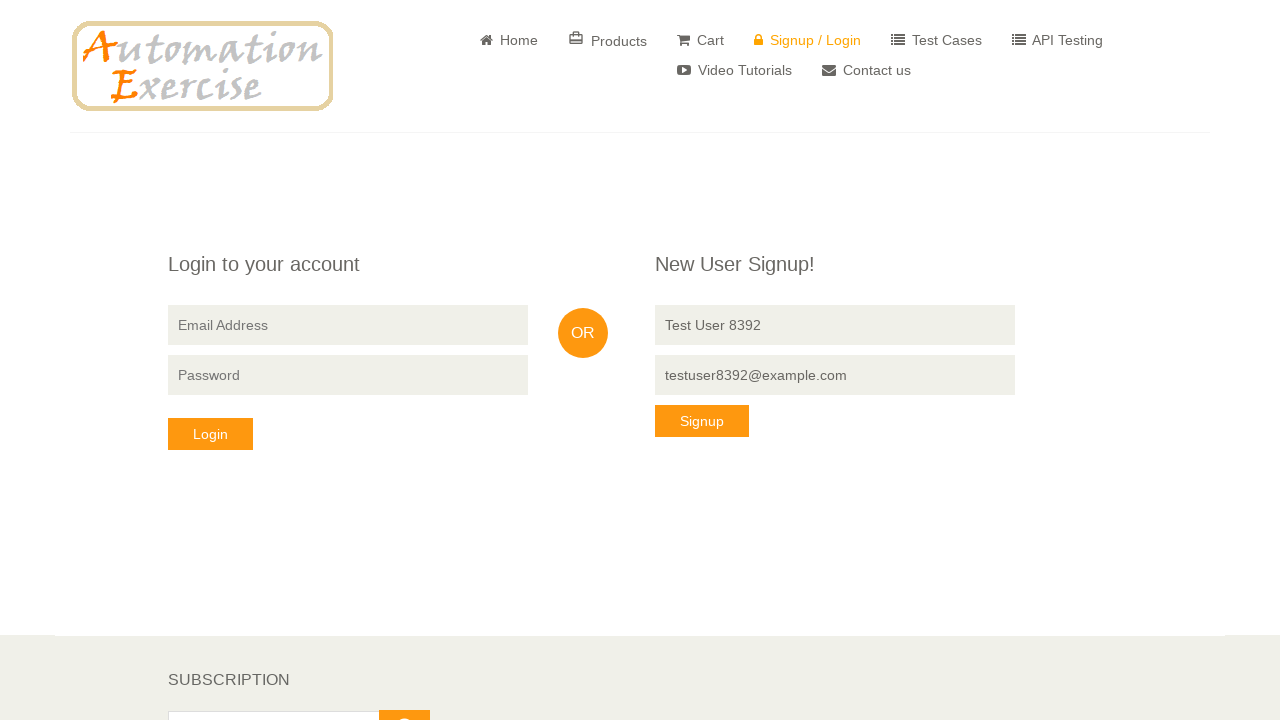

Clicked signup button at (702, 421) on button[data-qa="signup-button"]
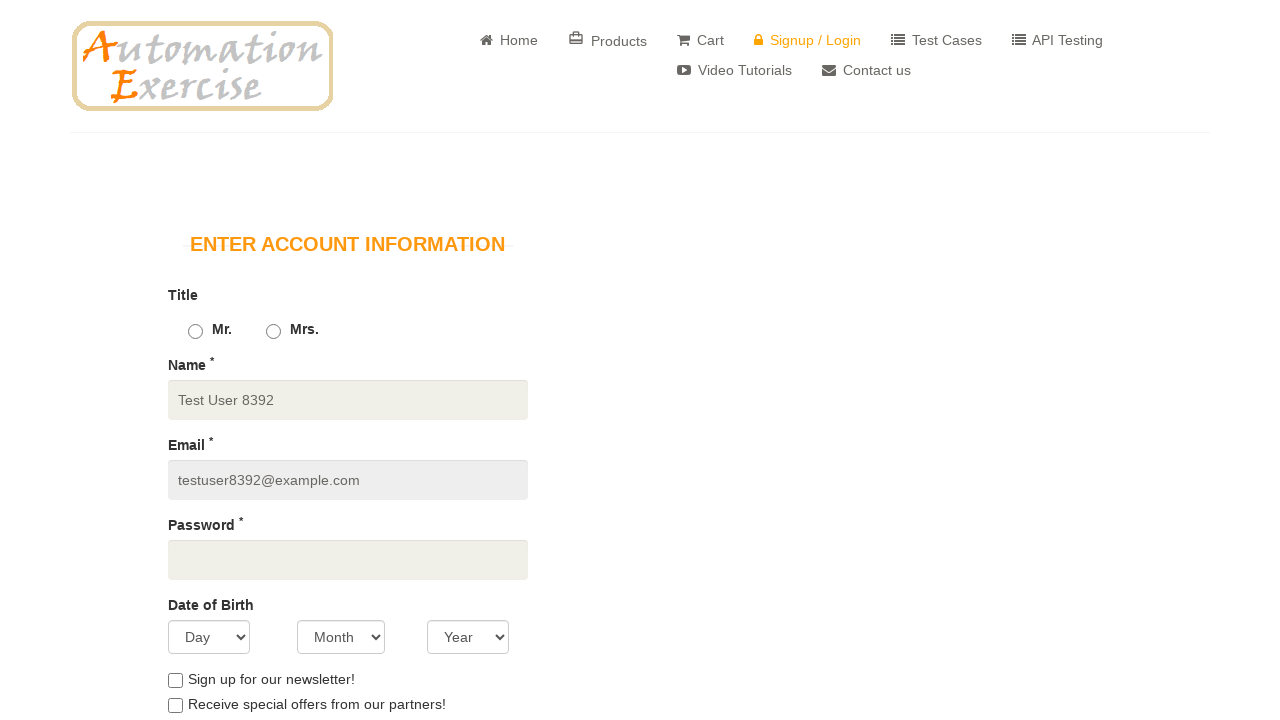

Registration form or success message appeared
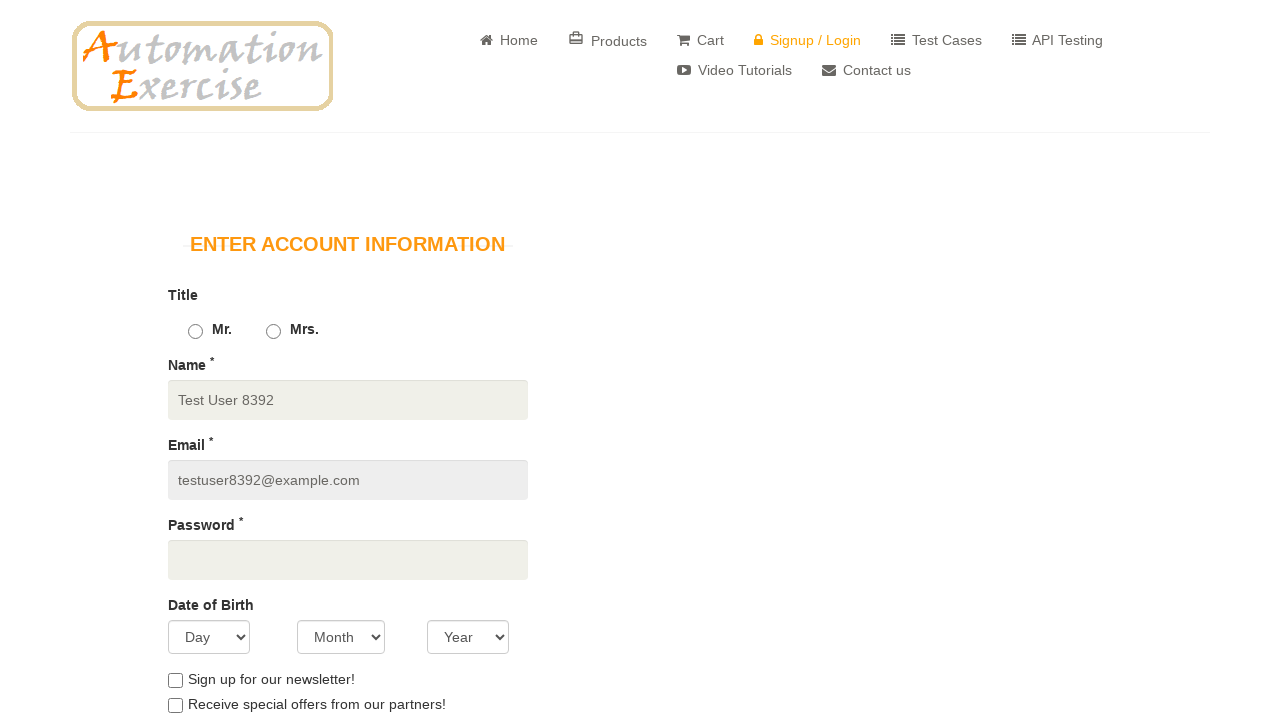

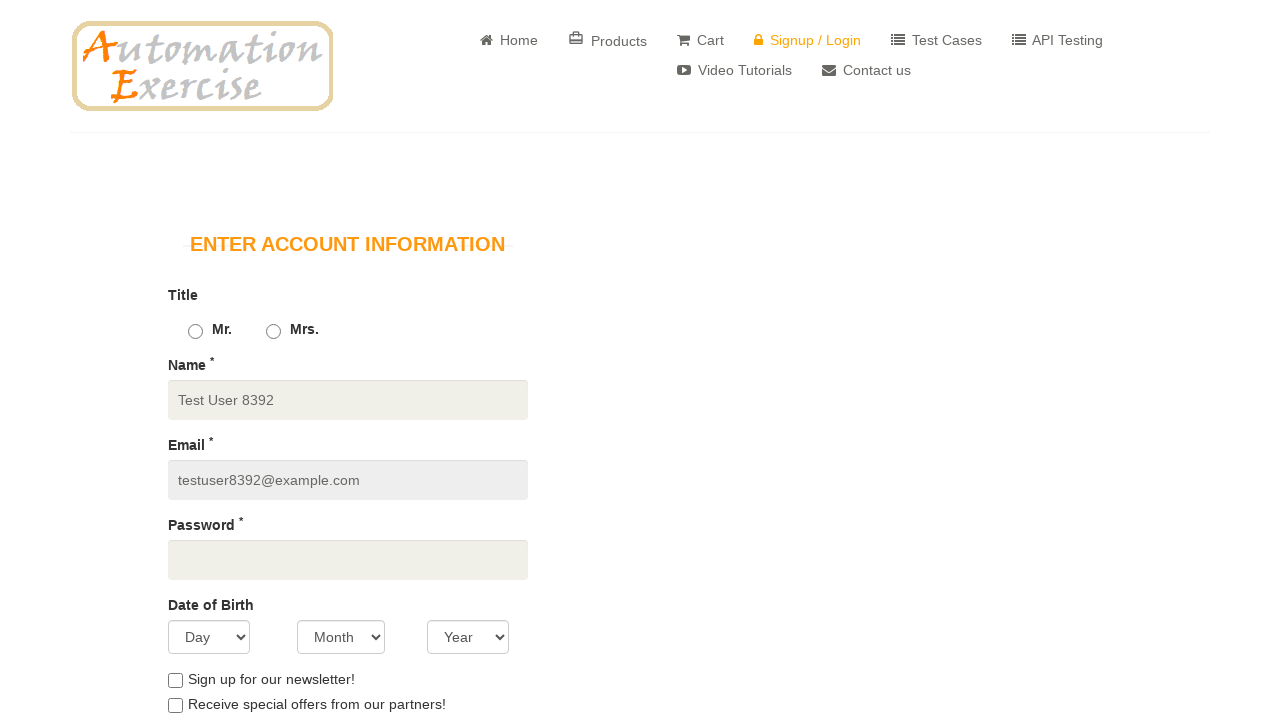